Tests product navigation on the Demoblaze e-commerce demo site by clicking on the Samsung Galaxy S6 product and verifying the product detail page displays the correct title.

Starting URL: https://demoblaze.com/index.html

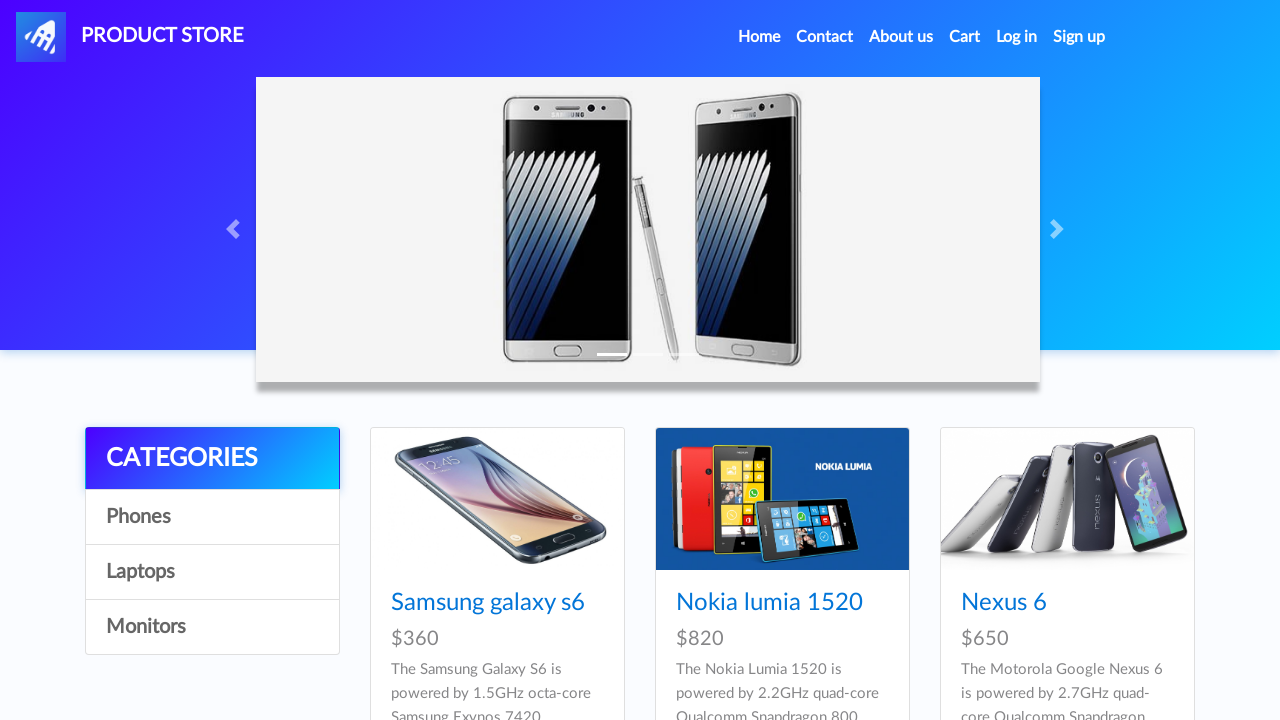

Clicked on Samsung Galaxy S6 product link at (488, 603) on xpath=//a[text()="Samsung galaxy s6"]
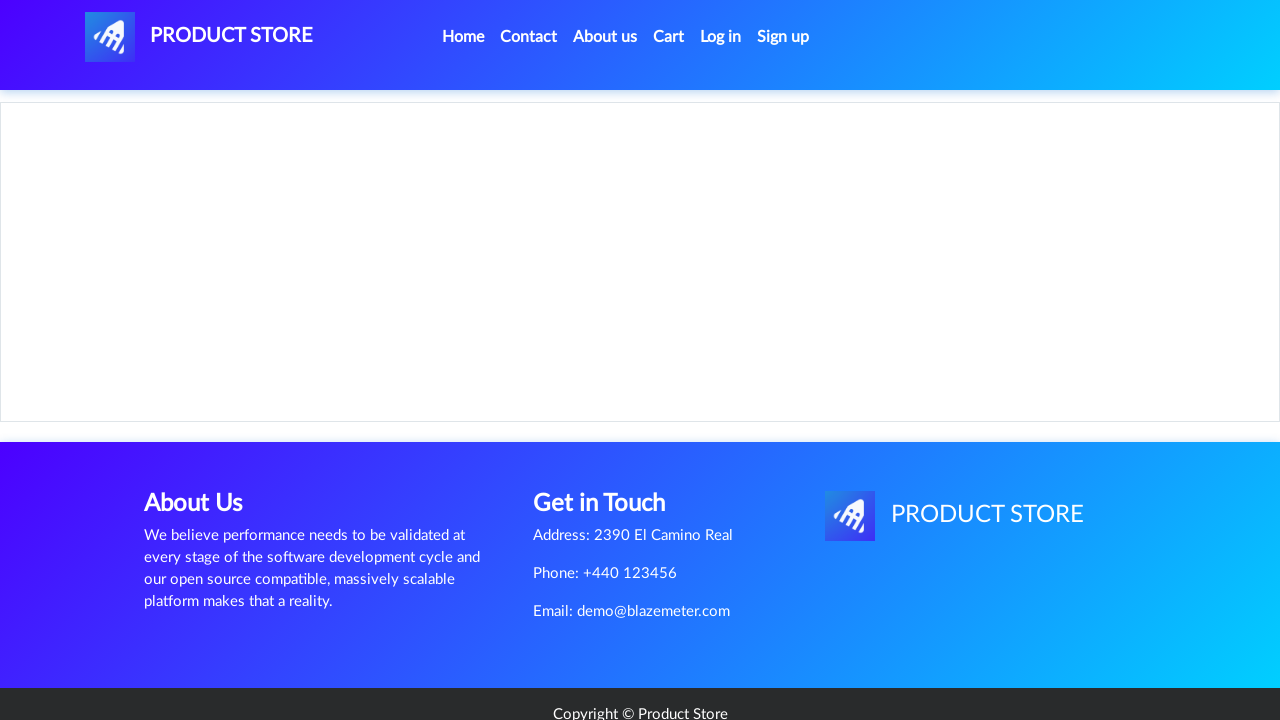

Product detail page loaded with title element visible
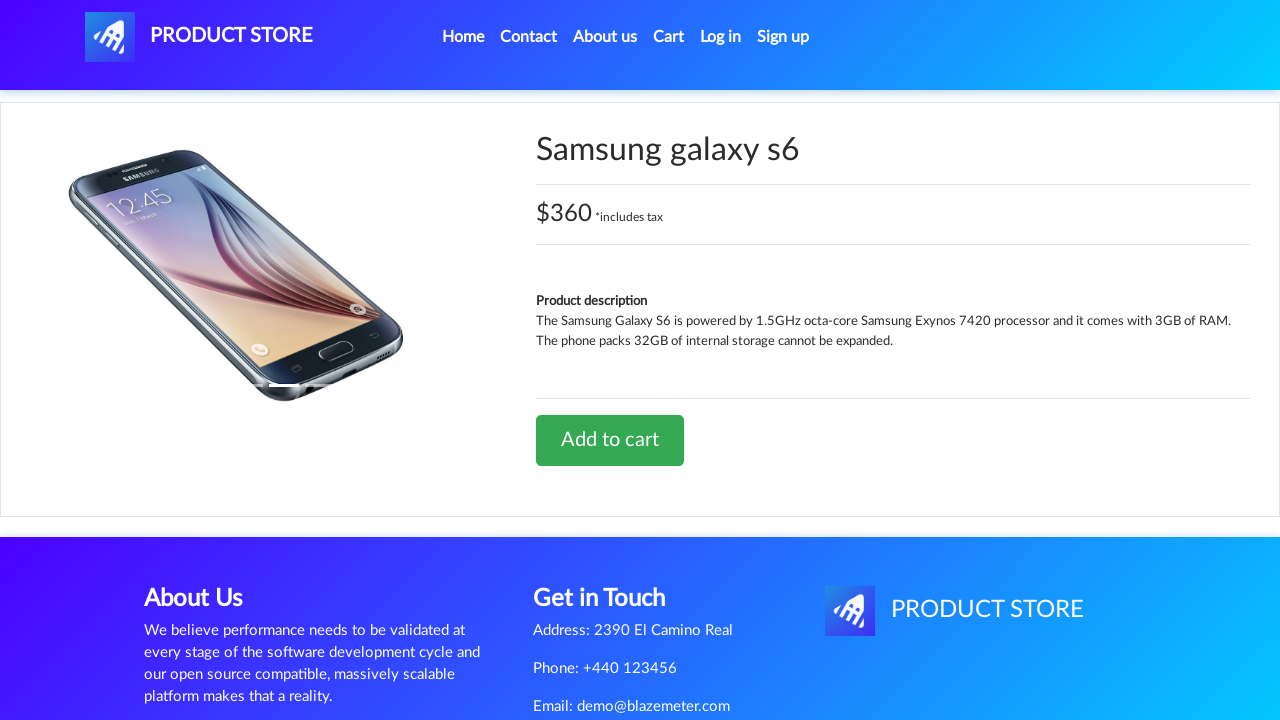

Located product title element
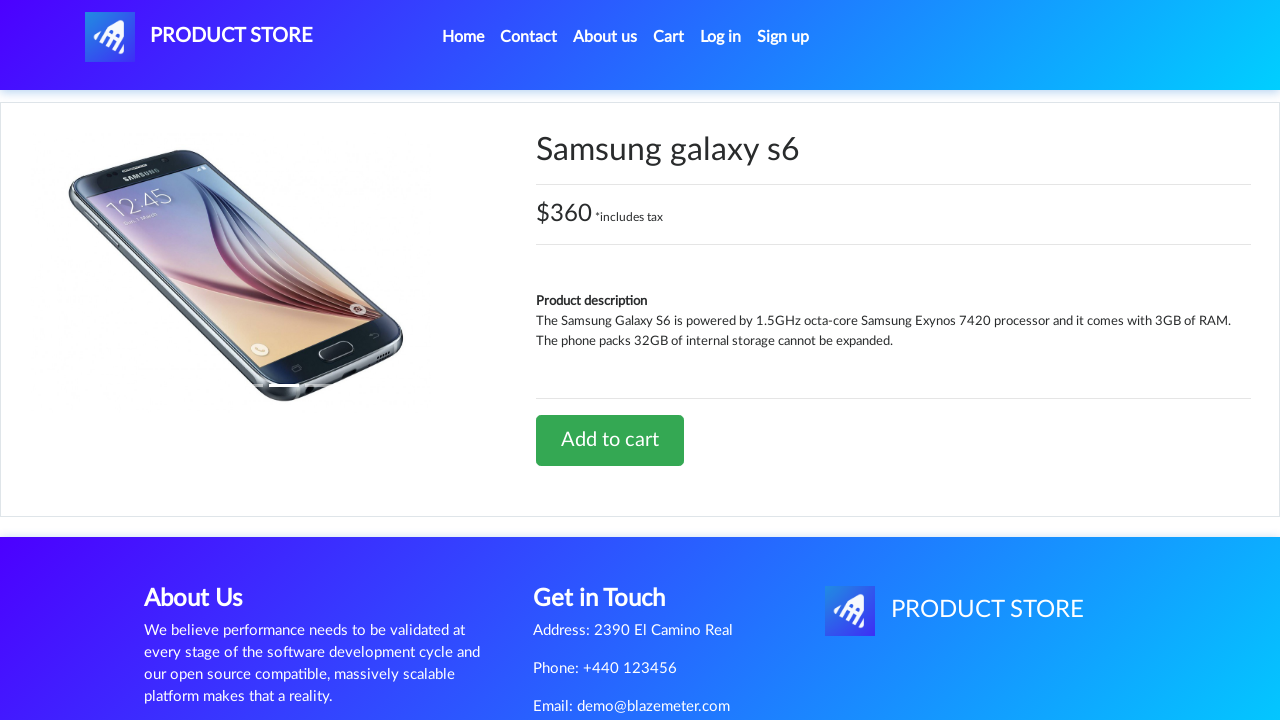

Verified product title is 'Samsung galaxy s6'
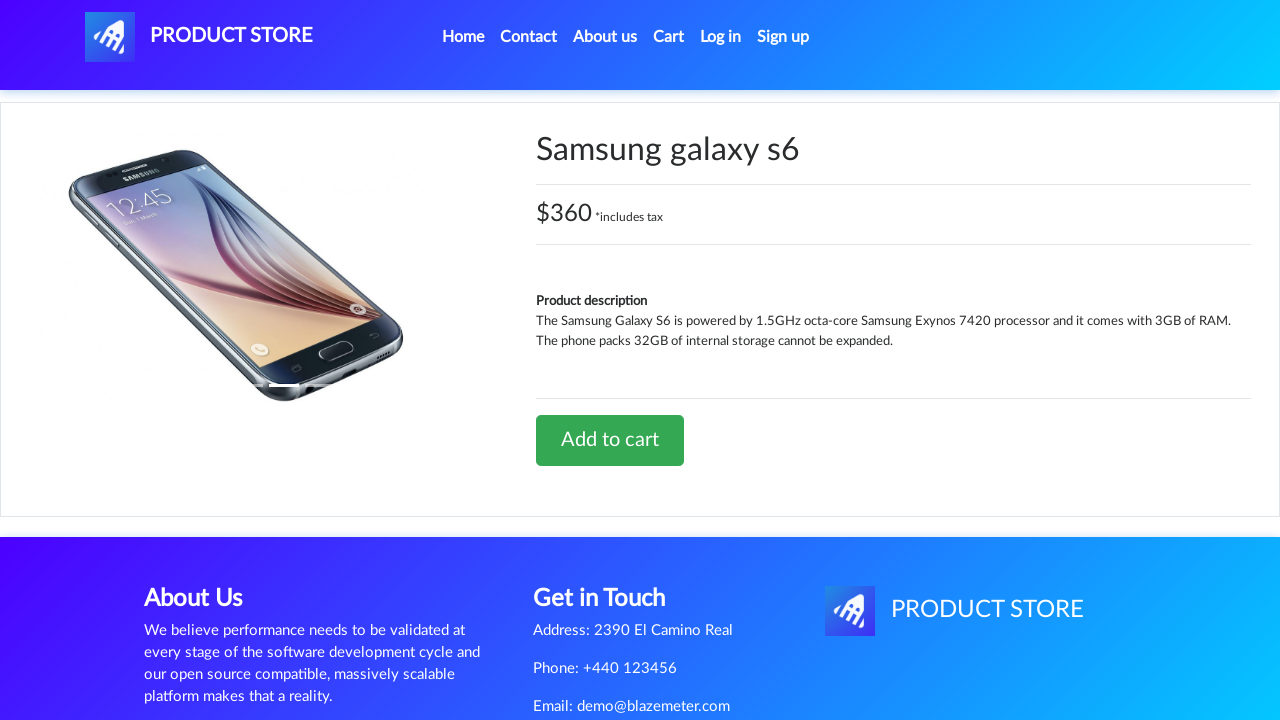

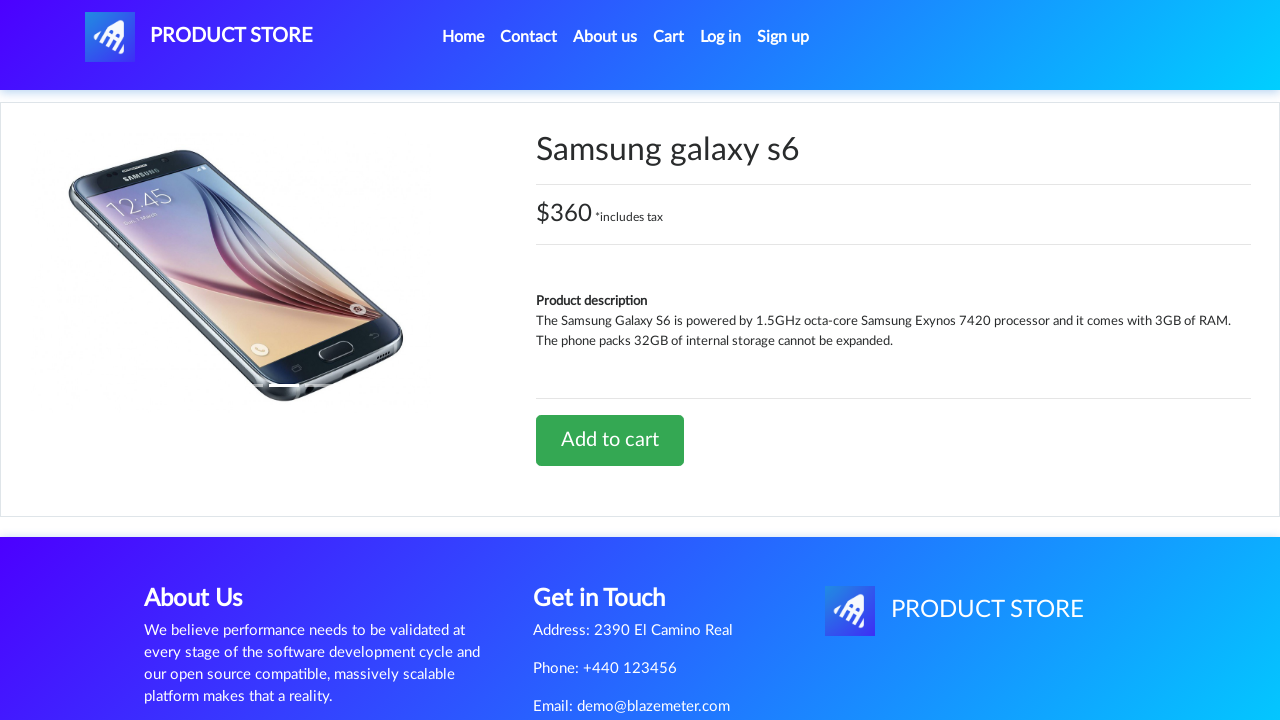